Tests the "Forgot your password?" link functionality on the login page by clicking the link to navigate to the password reset page

Starting URL: https://opensource-demo.orangehrmlive.com/web/index.php/auth/login

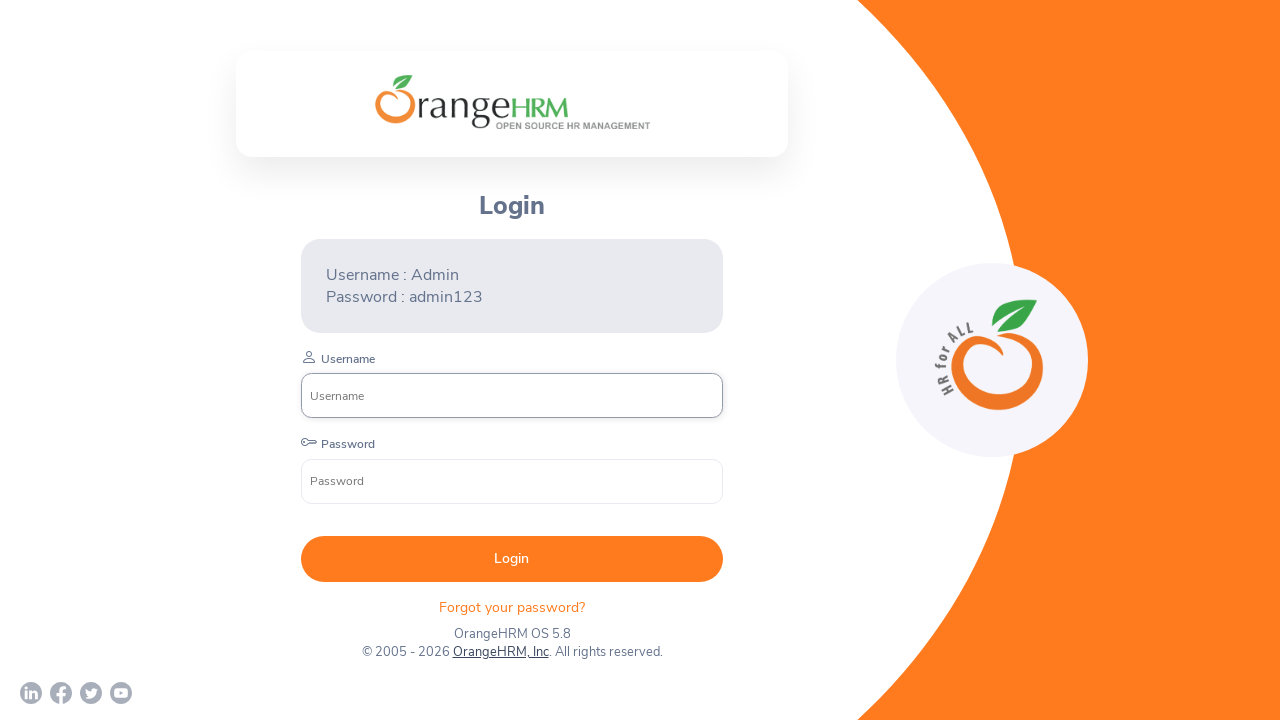

Clicked on 'Forgot your password?' link
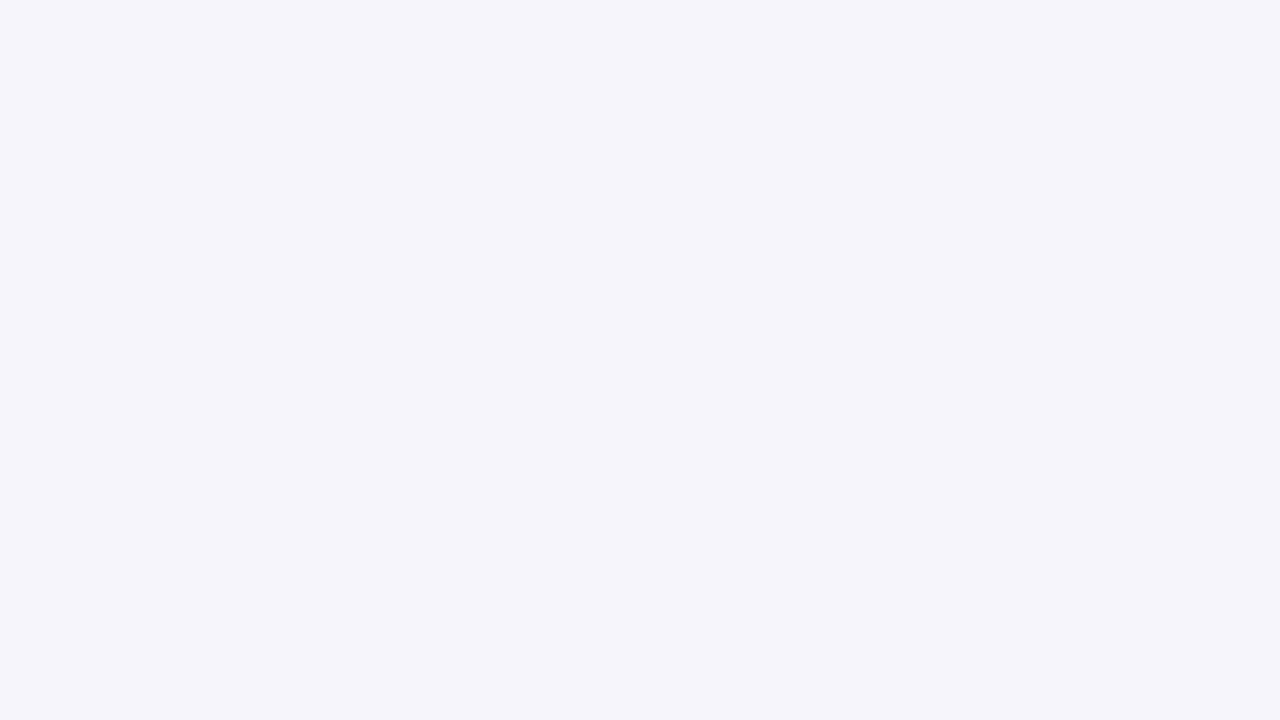

Password reset page loaded after navigation
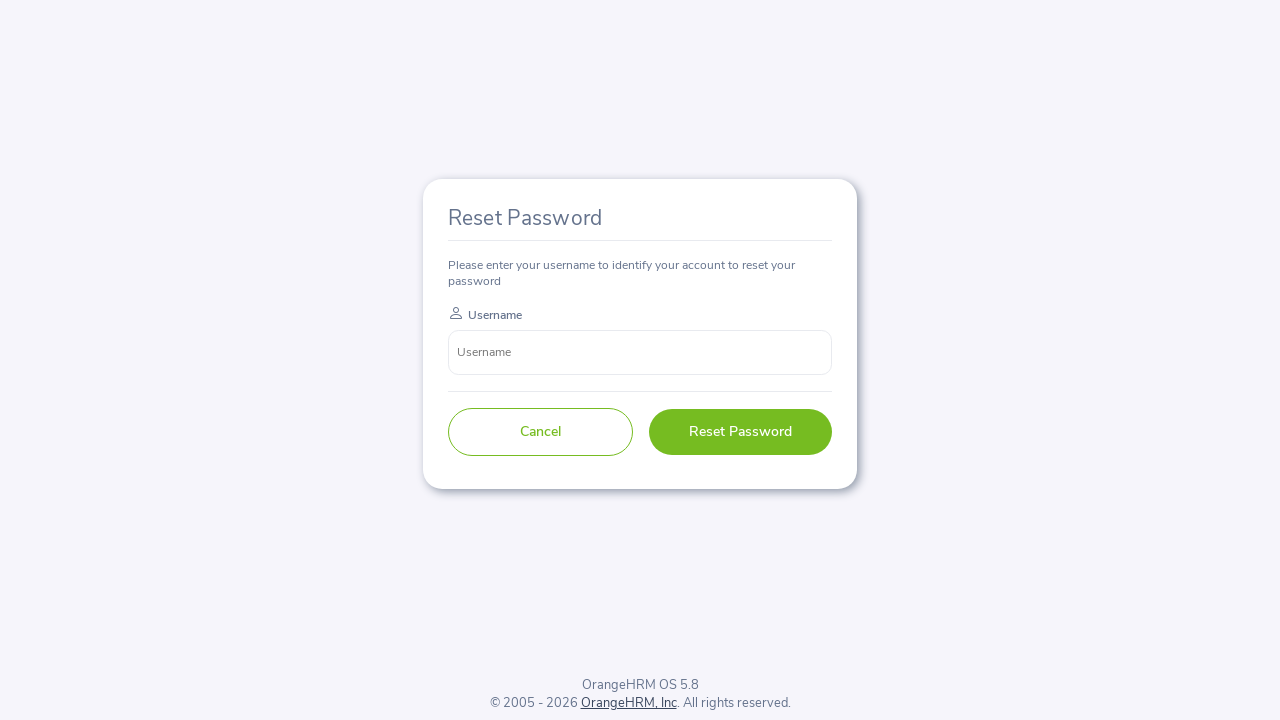

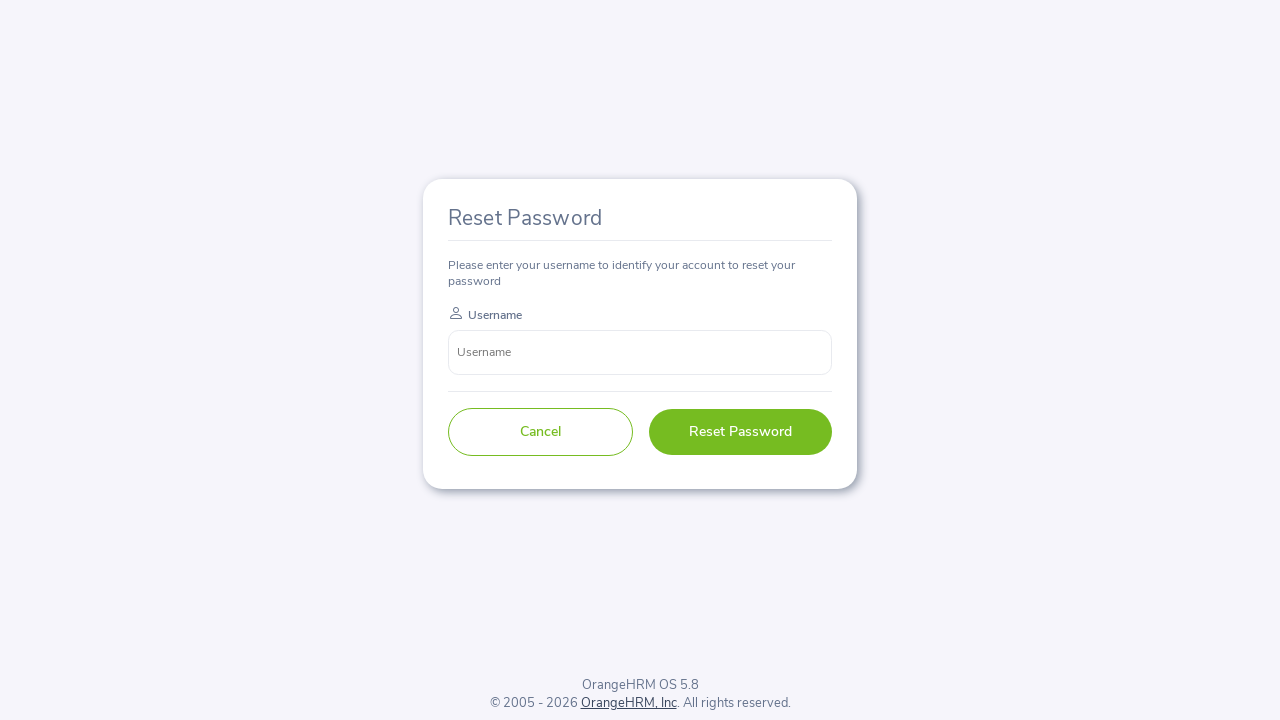